Tests registration form validation when confirm password does not match the password field

Starting URL: https://alada.vn/tai-khoan/dang-ky.html

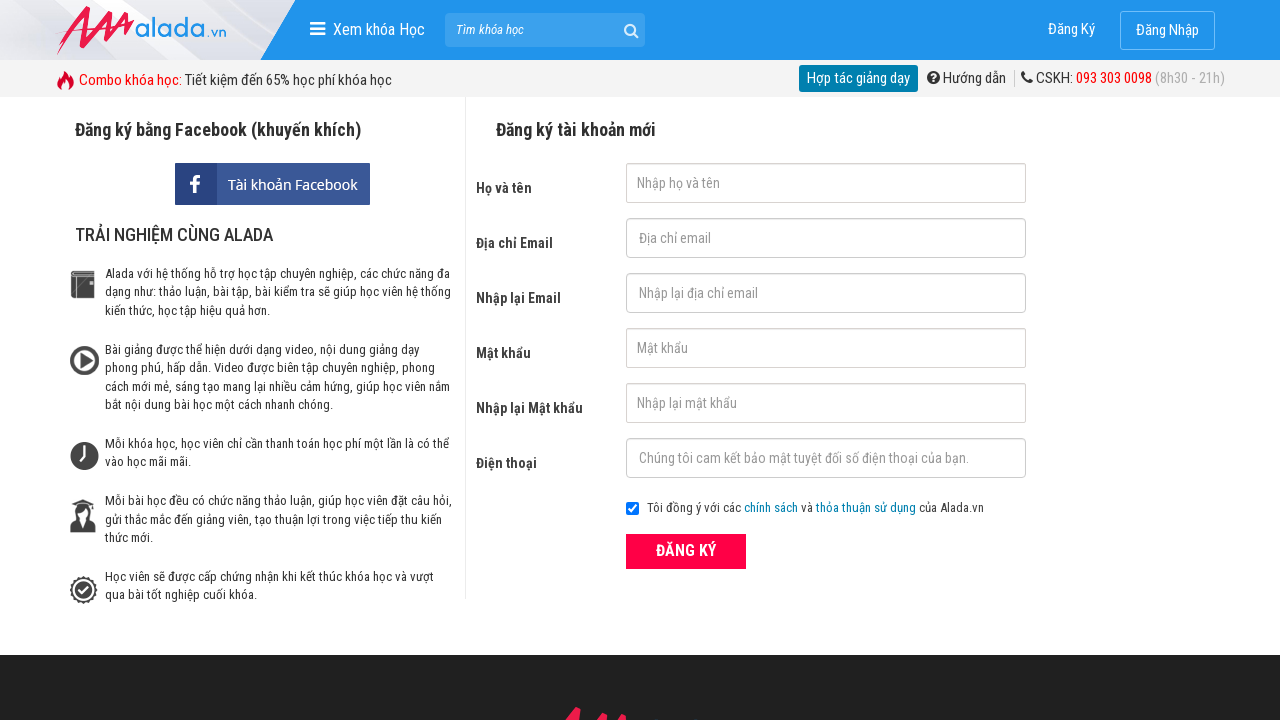

Filled first name field with 'Test Case 5' on #txtFirstname
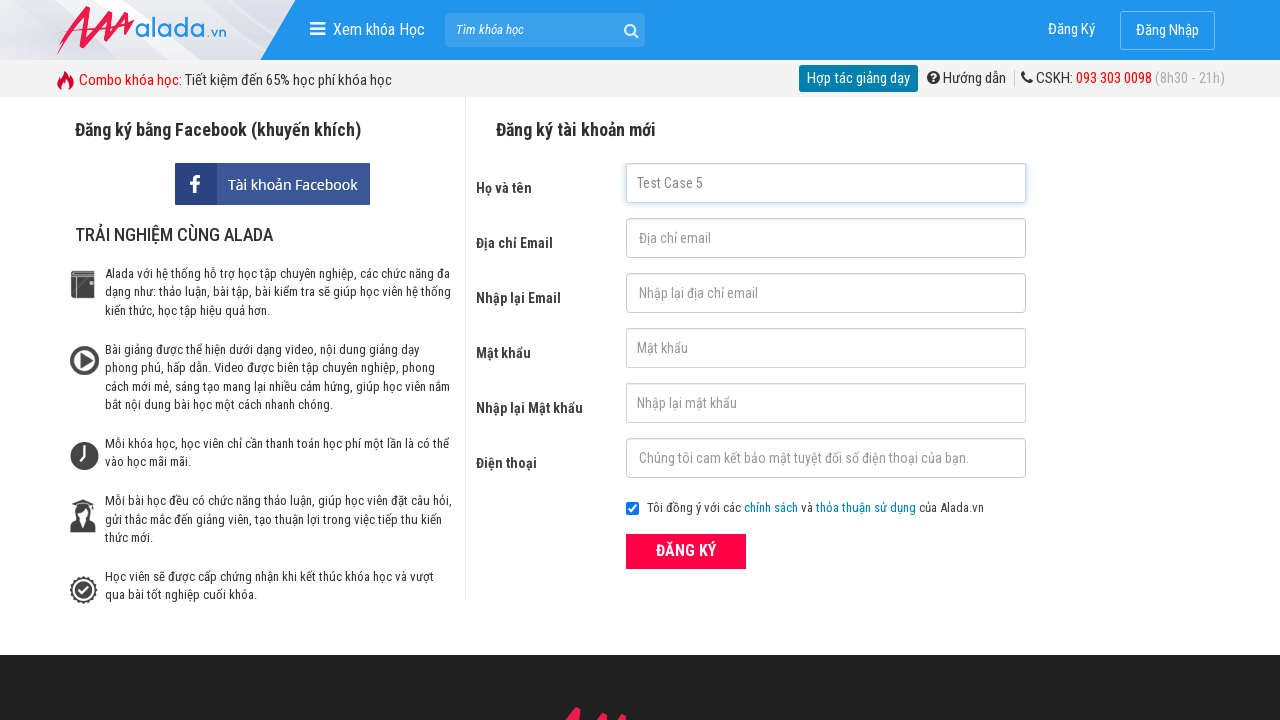

Filled email field with 'TC5@gmail.com' on #txtEmail
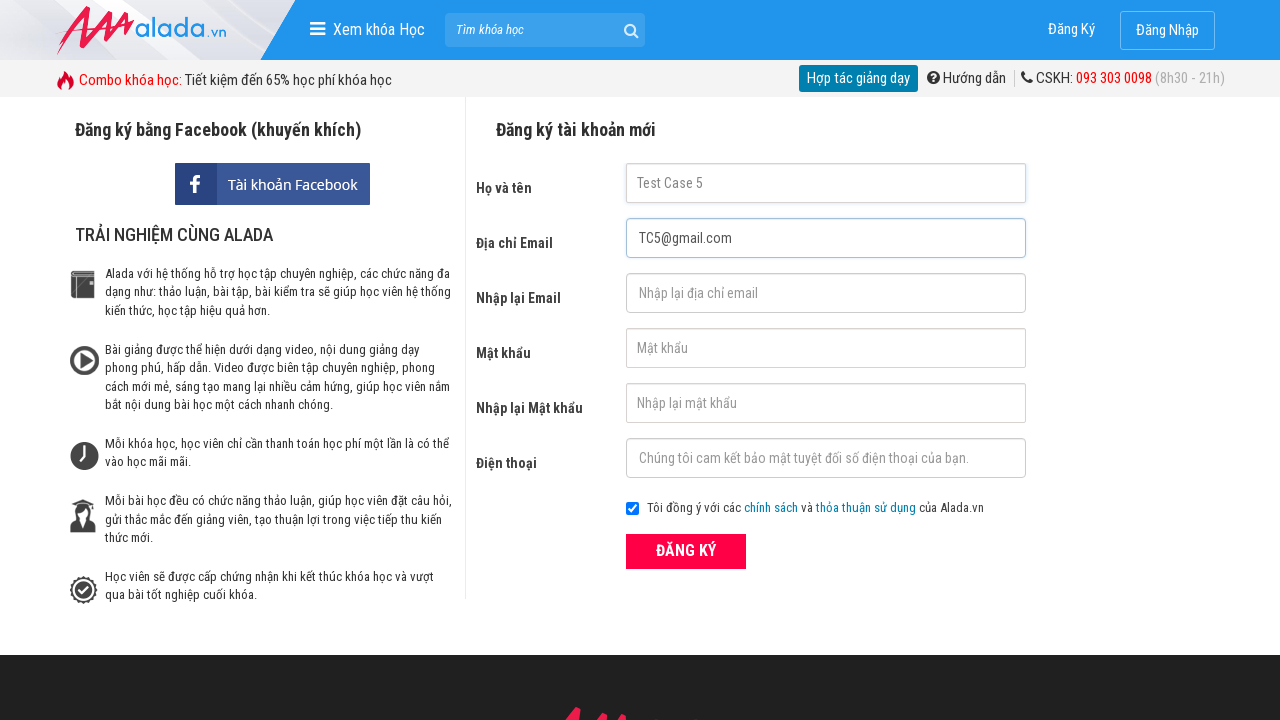

Filled confirm email field with 'TC5@gmail.com' on #txtCEmail
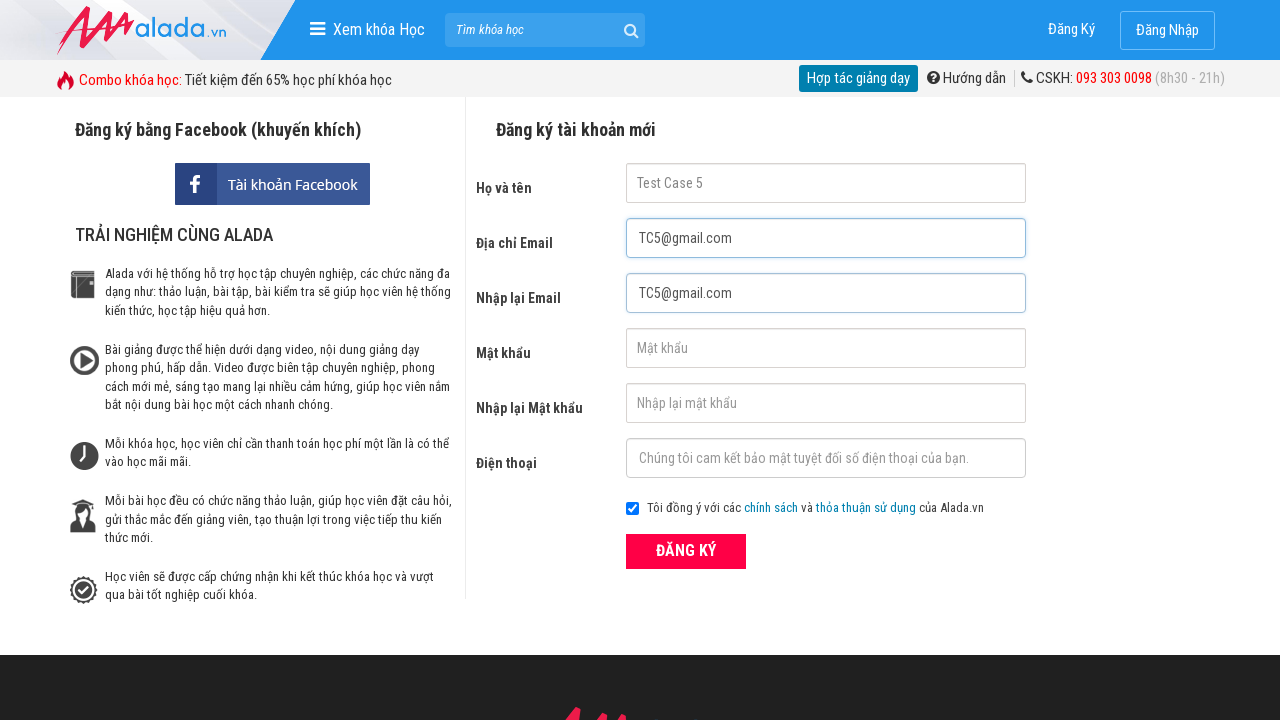

Filled password field with '555555' on #txtPassword
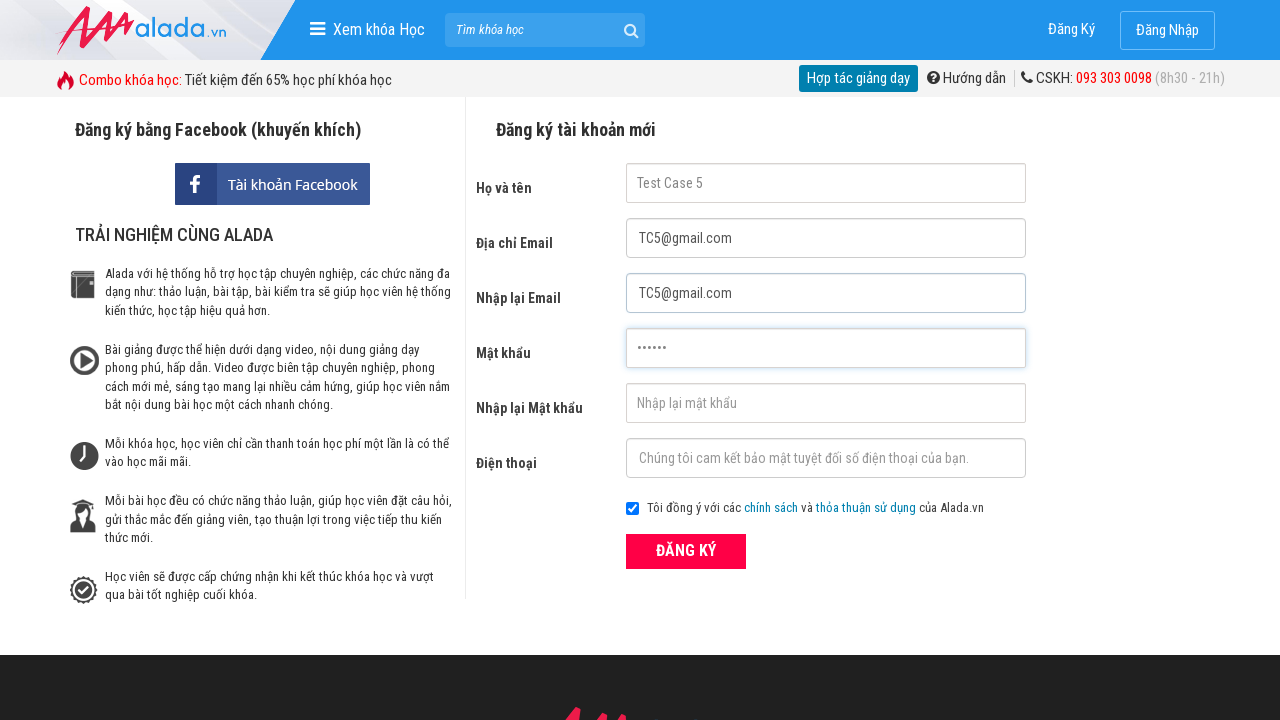

Filled confirm password field with '444636' (mismatched password) on #txtCPassword
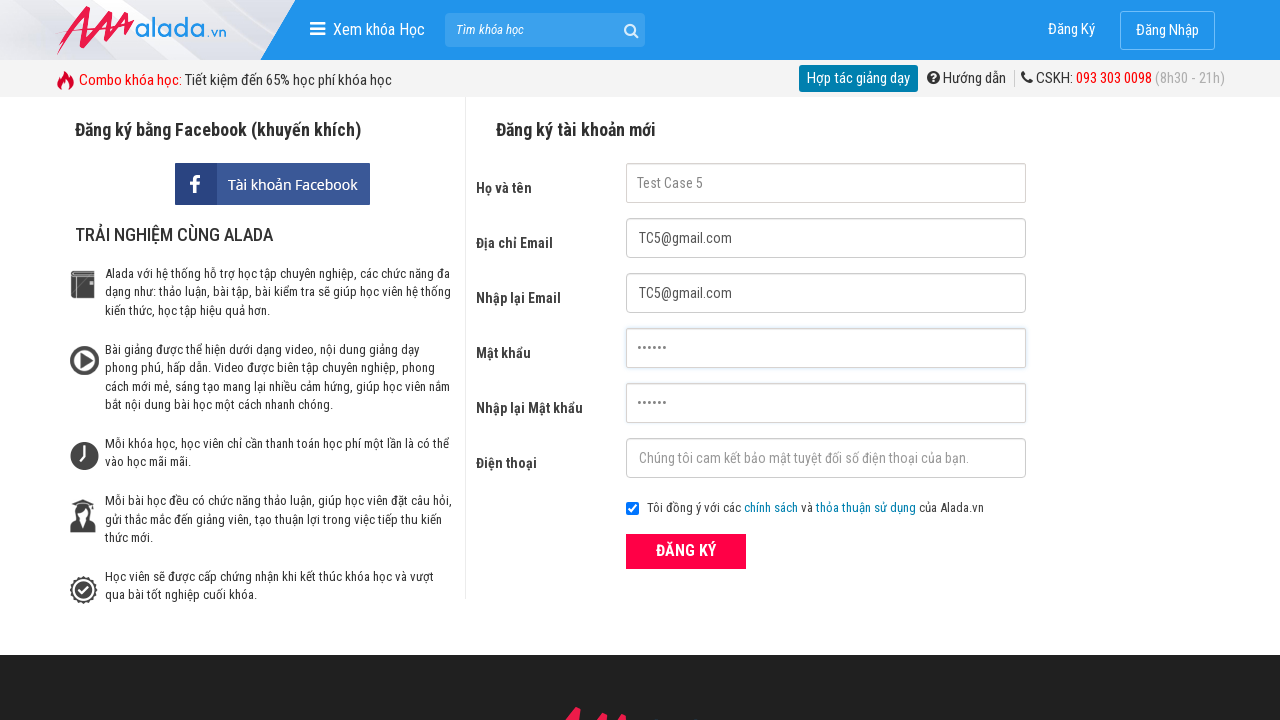

Filled phone field with '0987654321' on #txtPhone
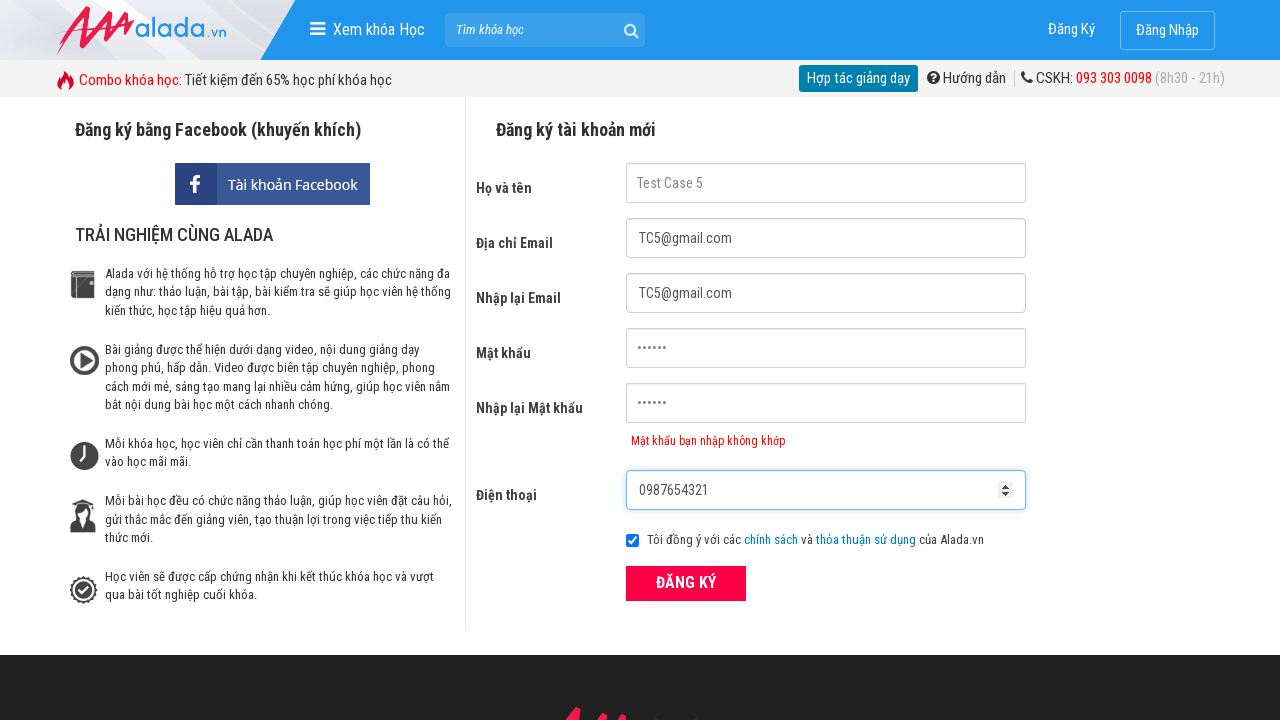

Clicked register button at (686, 583) on xpath=//form[@id='frmLogin']//button[text()='ĐĂNG KÝ']
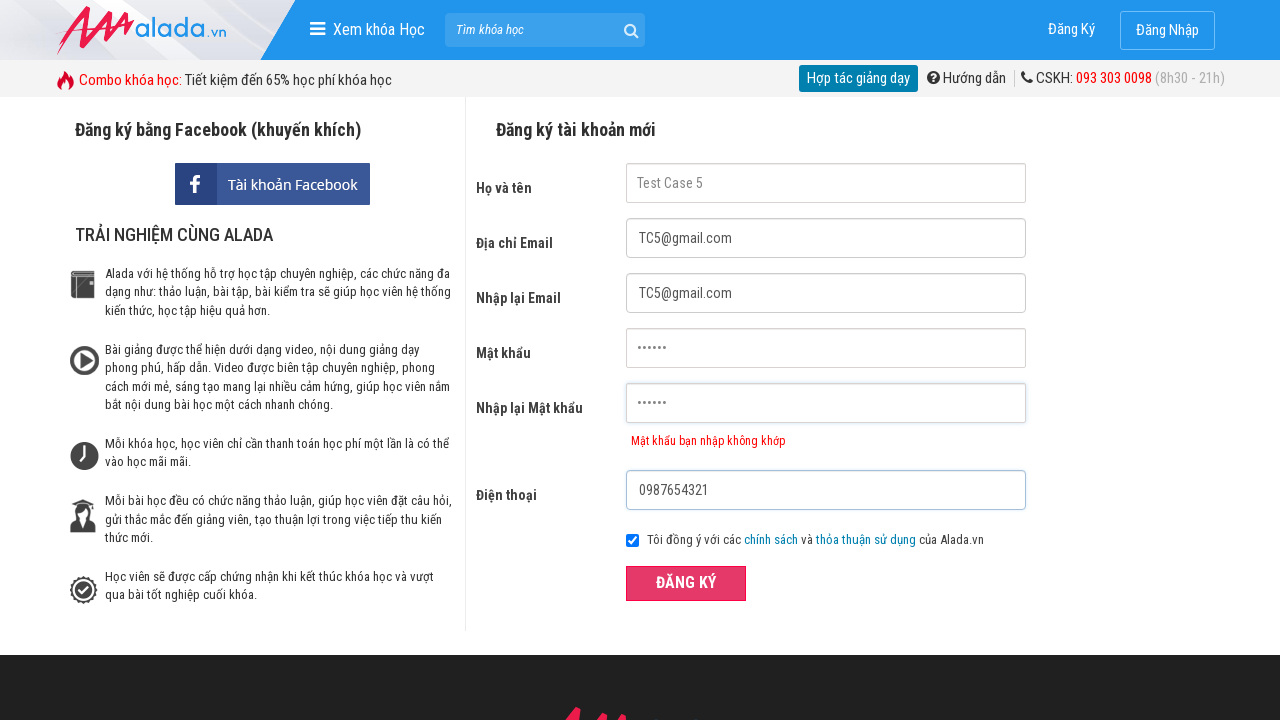

Confirm password error message appeared, validating mismatched passwords rejection
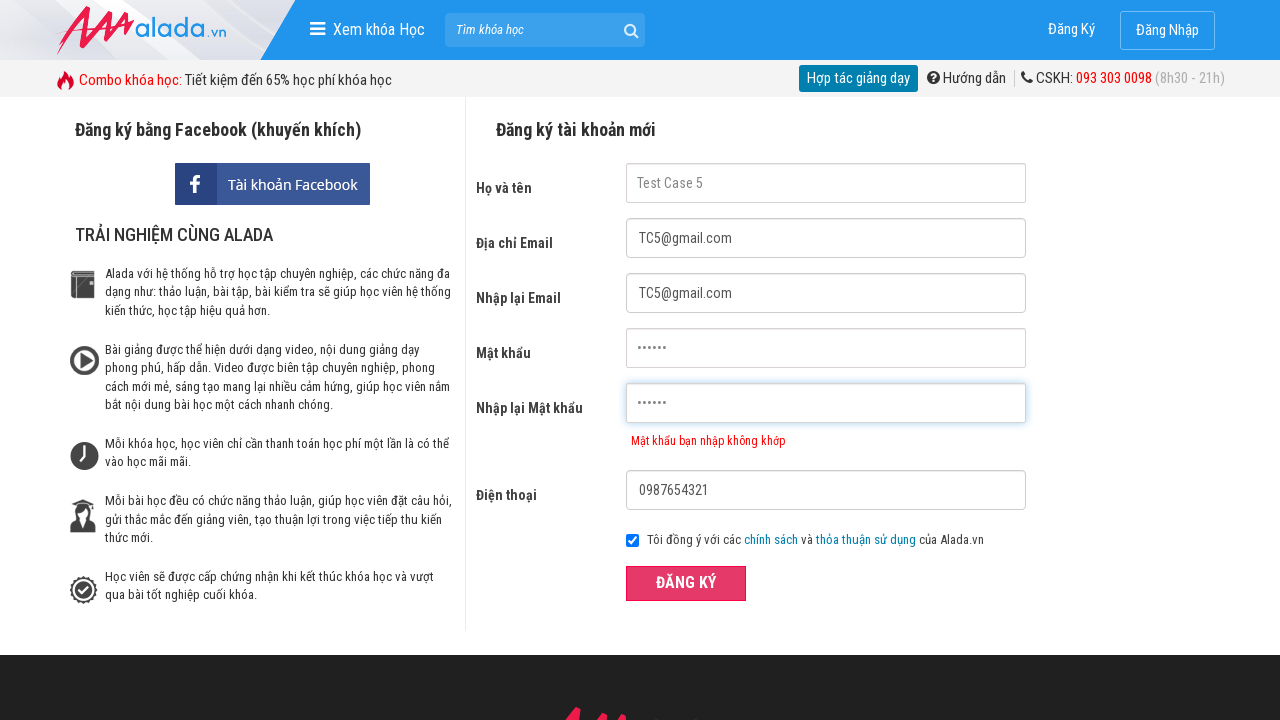

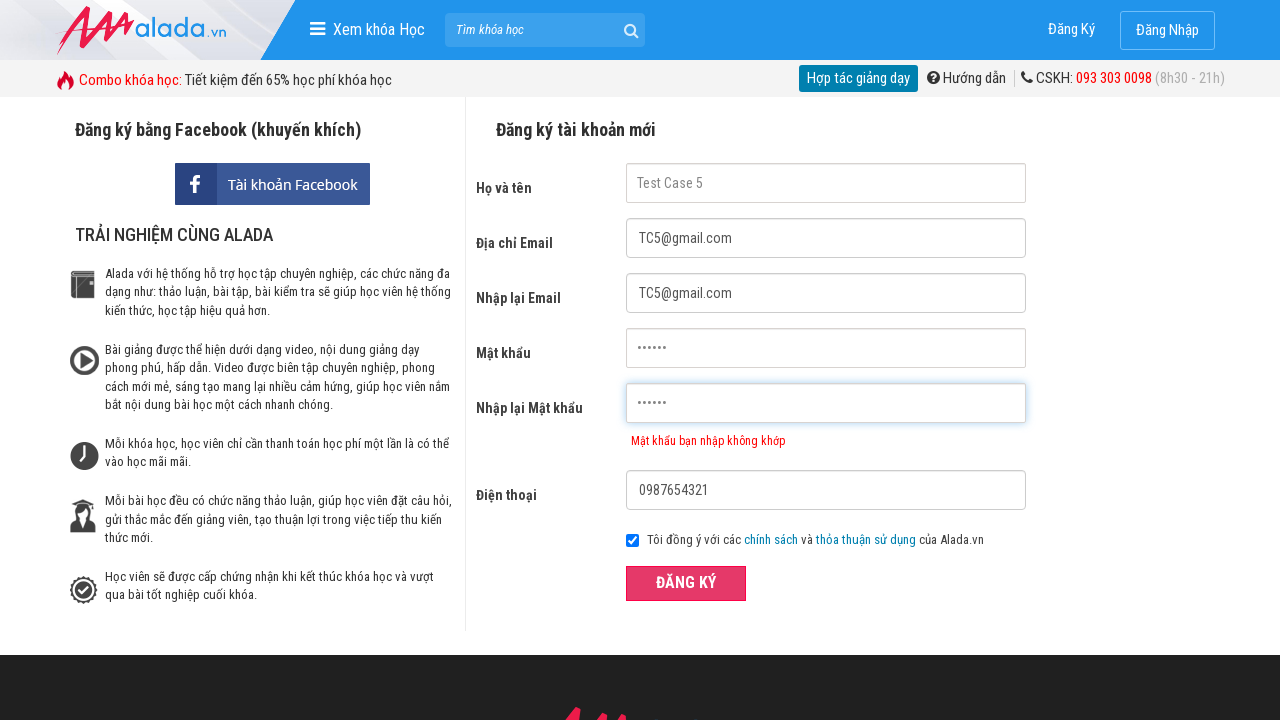